Tests a text box form by filling in the full name field, clearing it, re-entering a new name, and filling in the email field on a demo QA website

Starting URL: https://demoqa.com/text-box

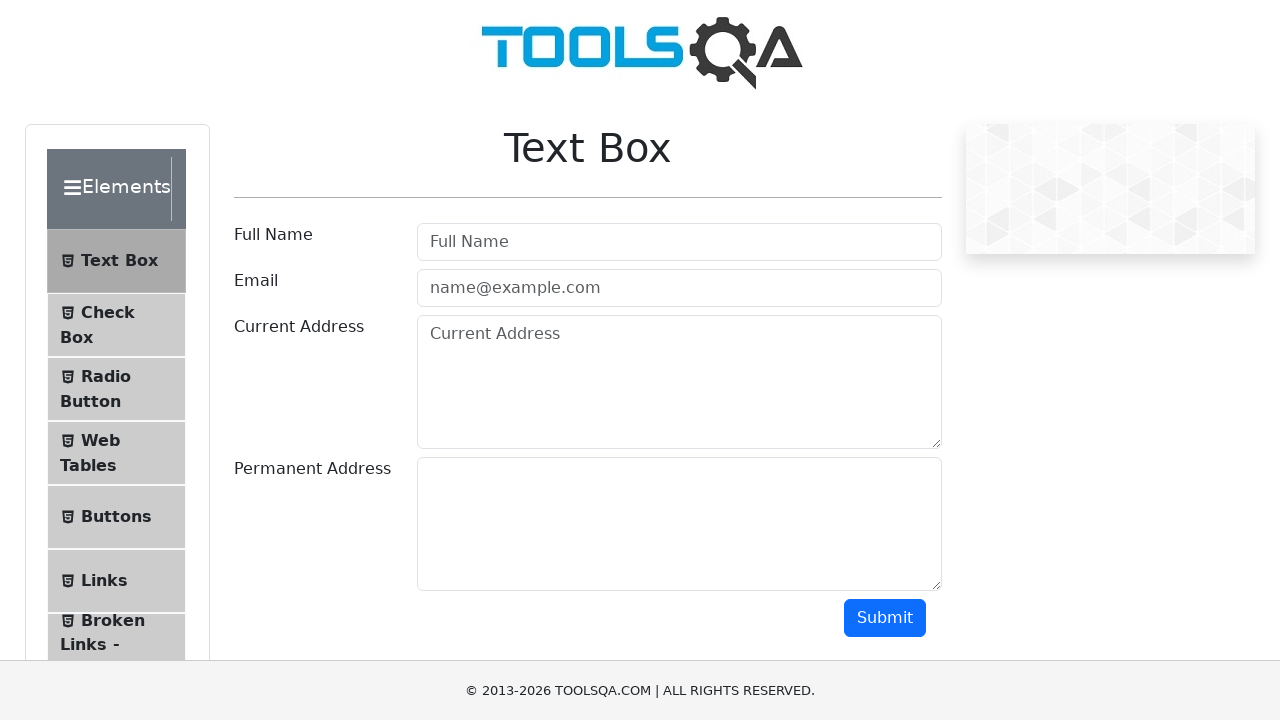

Filled full name field with 'sachin theurkar' on input#userName
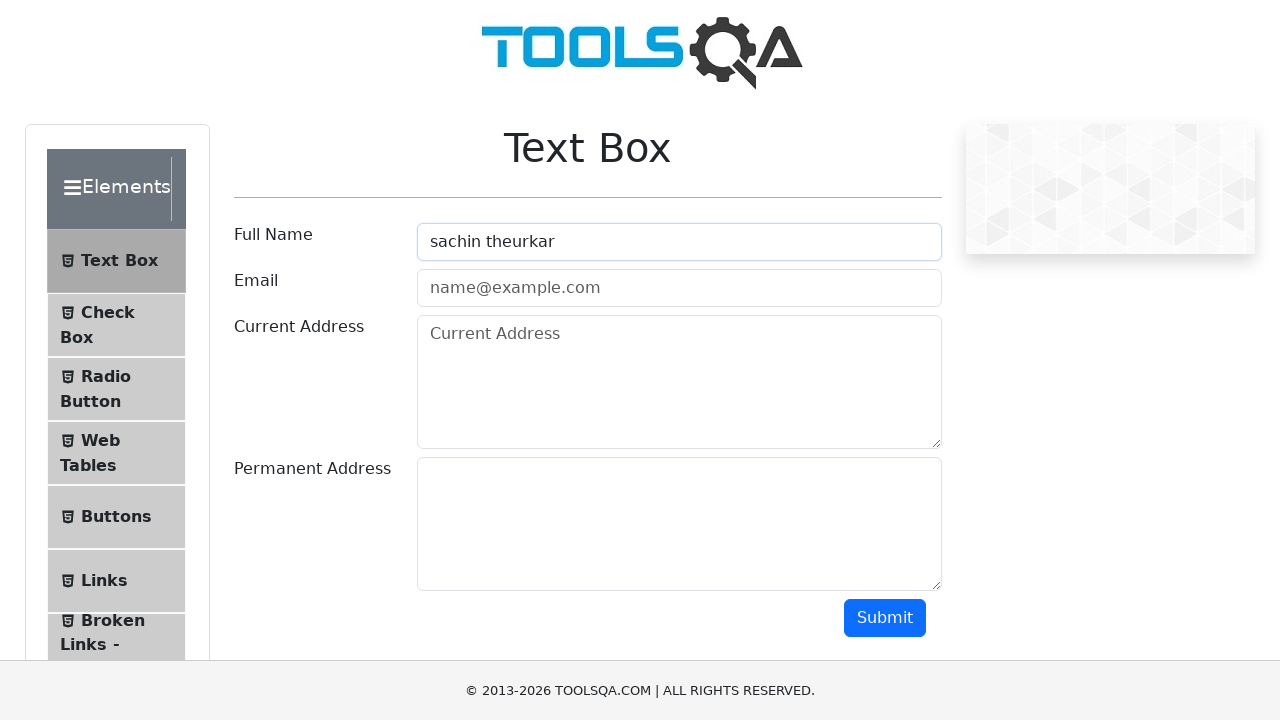

Filled email field with 'sachintheurkar@gmail.com' on input[type='email'][autocomplete='off']
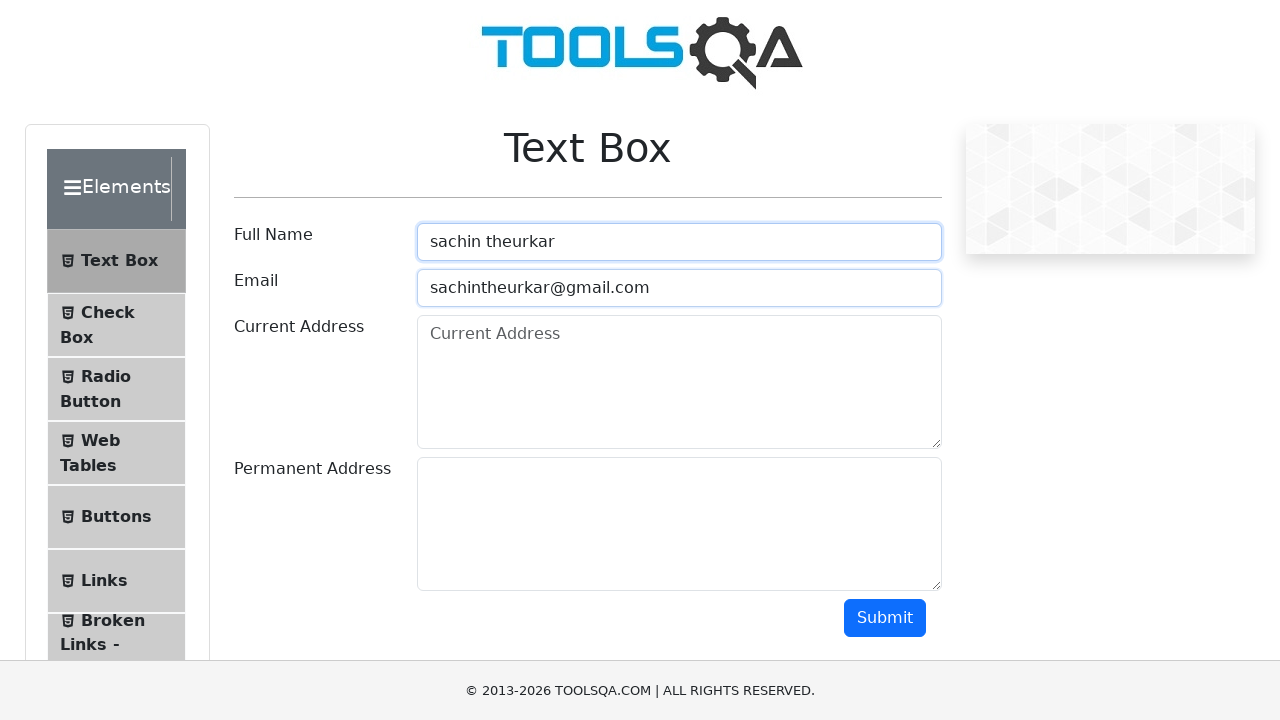

Cleared the full name field on input#userName
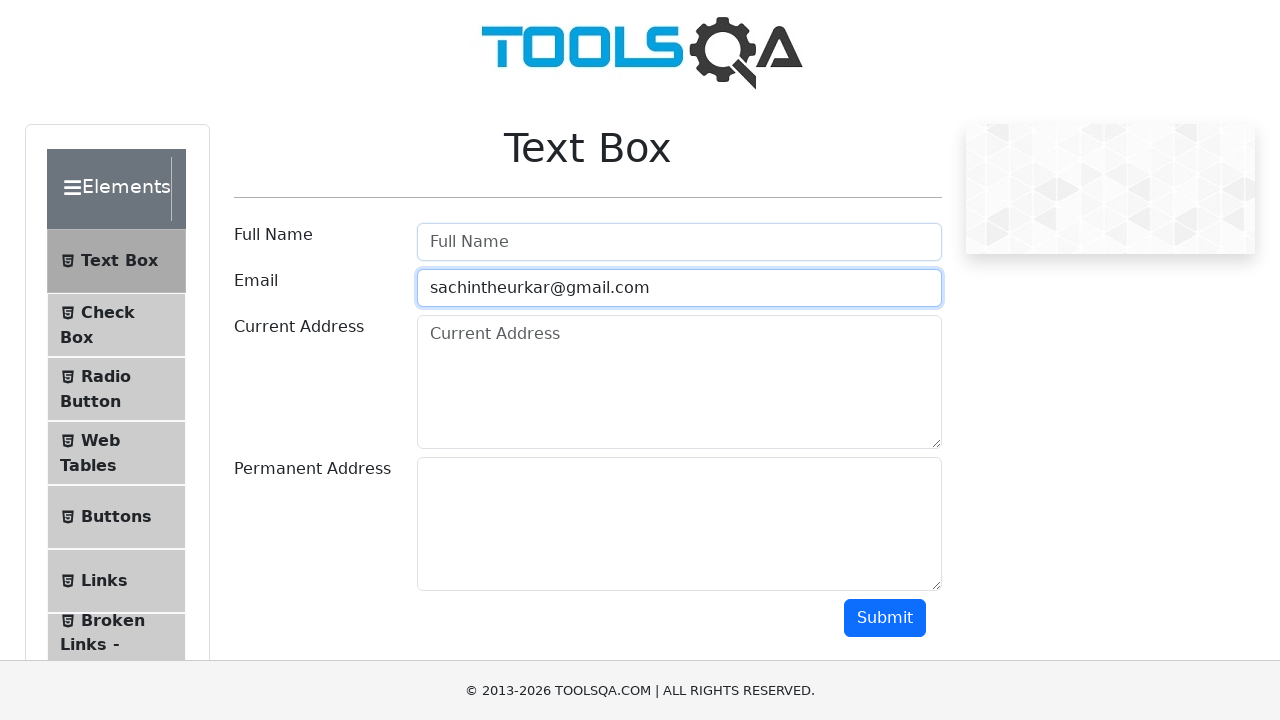

Re-entered full name field with updated value 'Sachin Rajaram Theukar' on input#userName
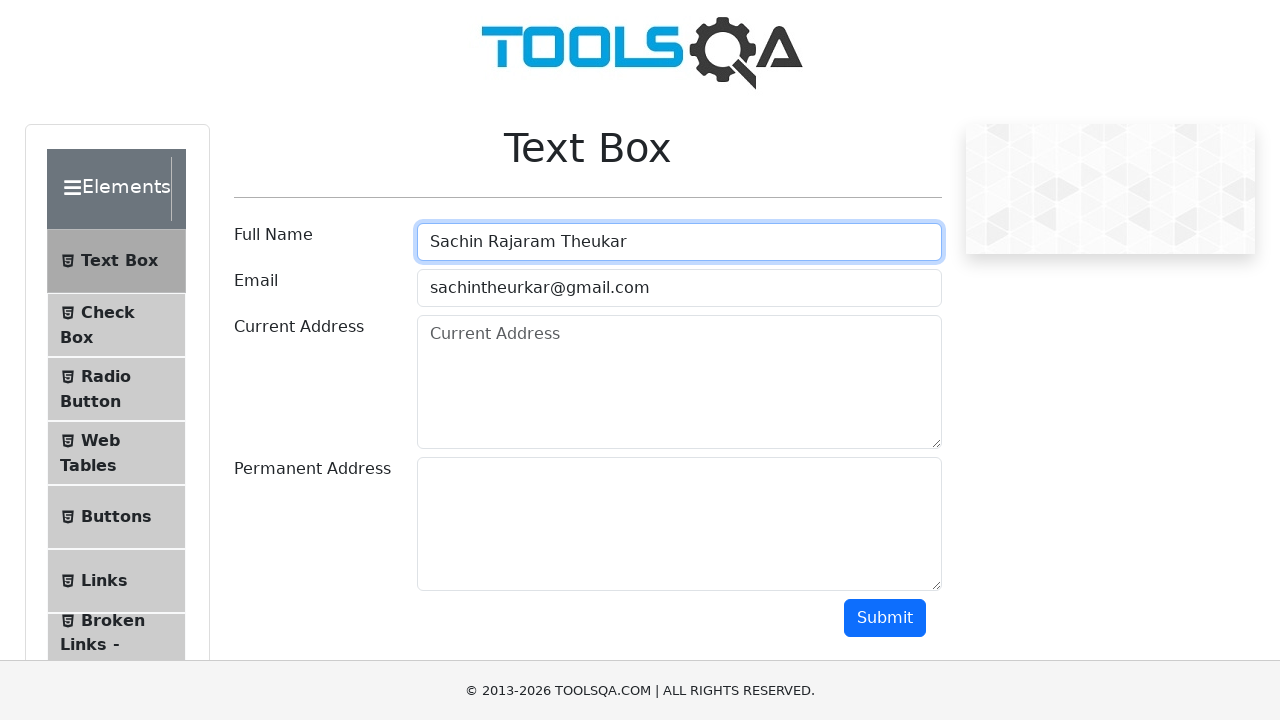

Submit button is visible and form is ready
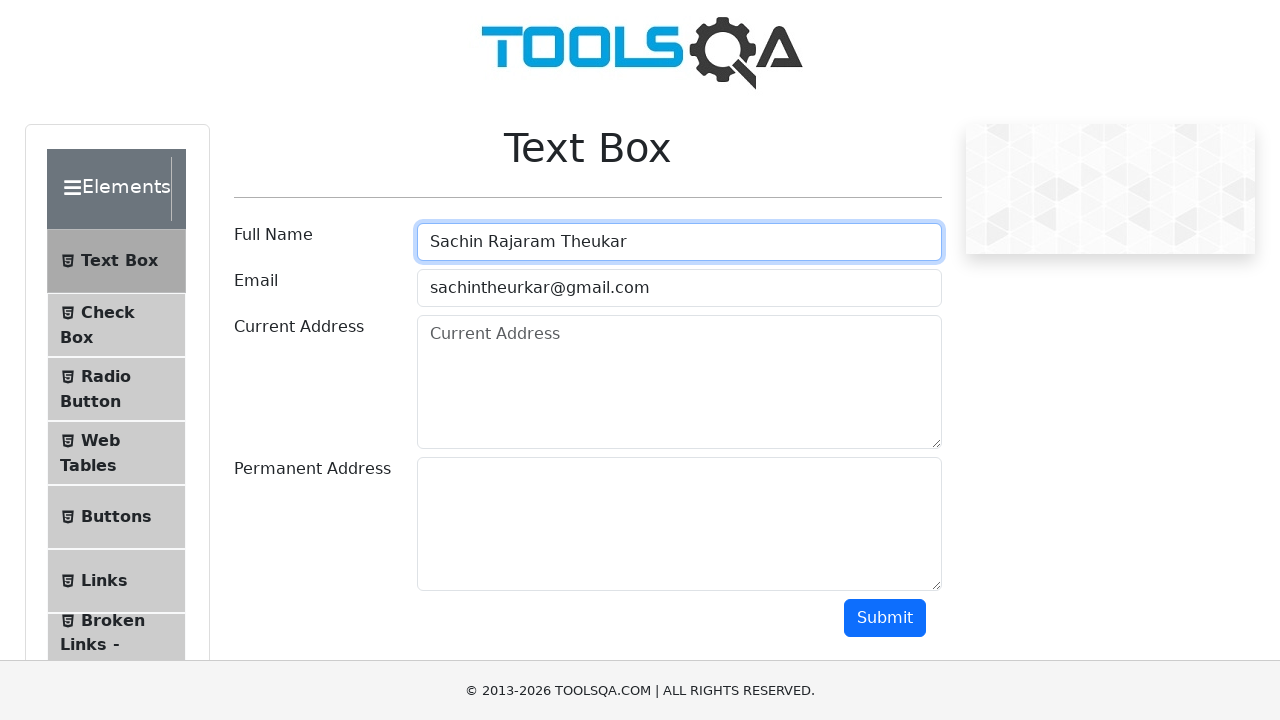

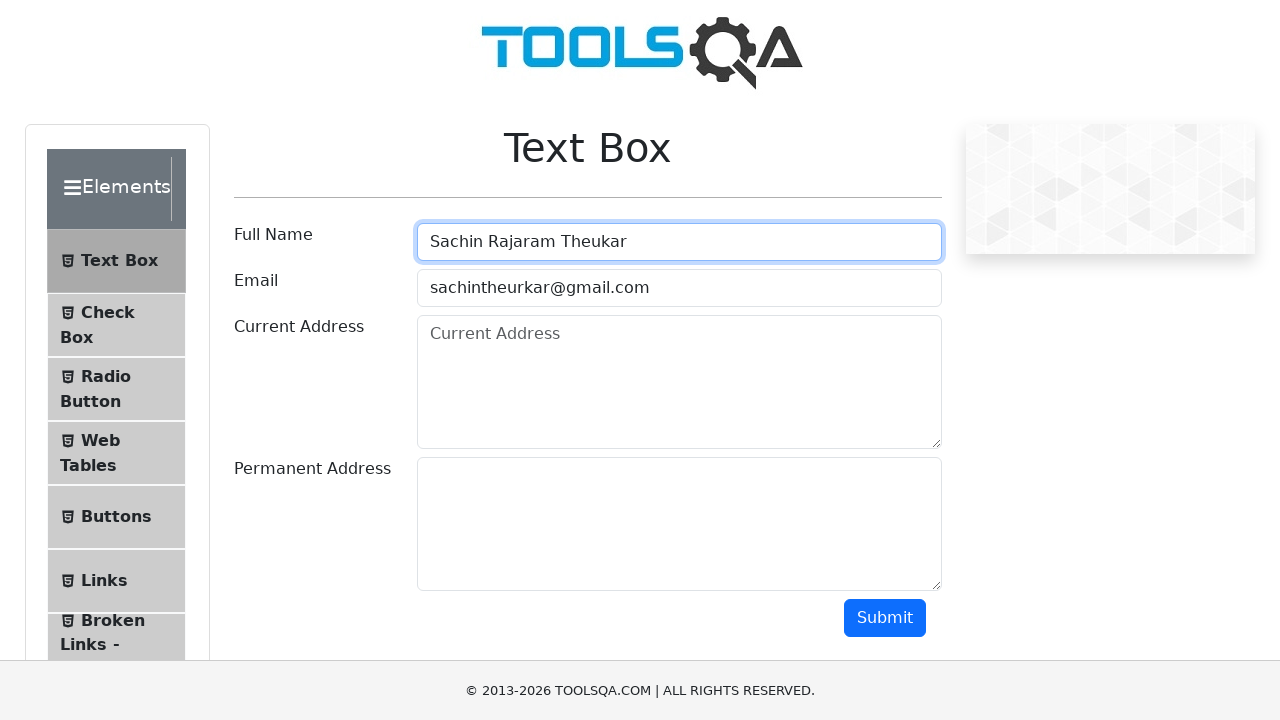